Tests clicking the Docs: Lists link which opens documentation in a new tab

Starting URL: https://neuronpedia.org

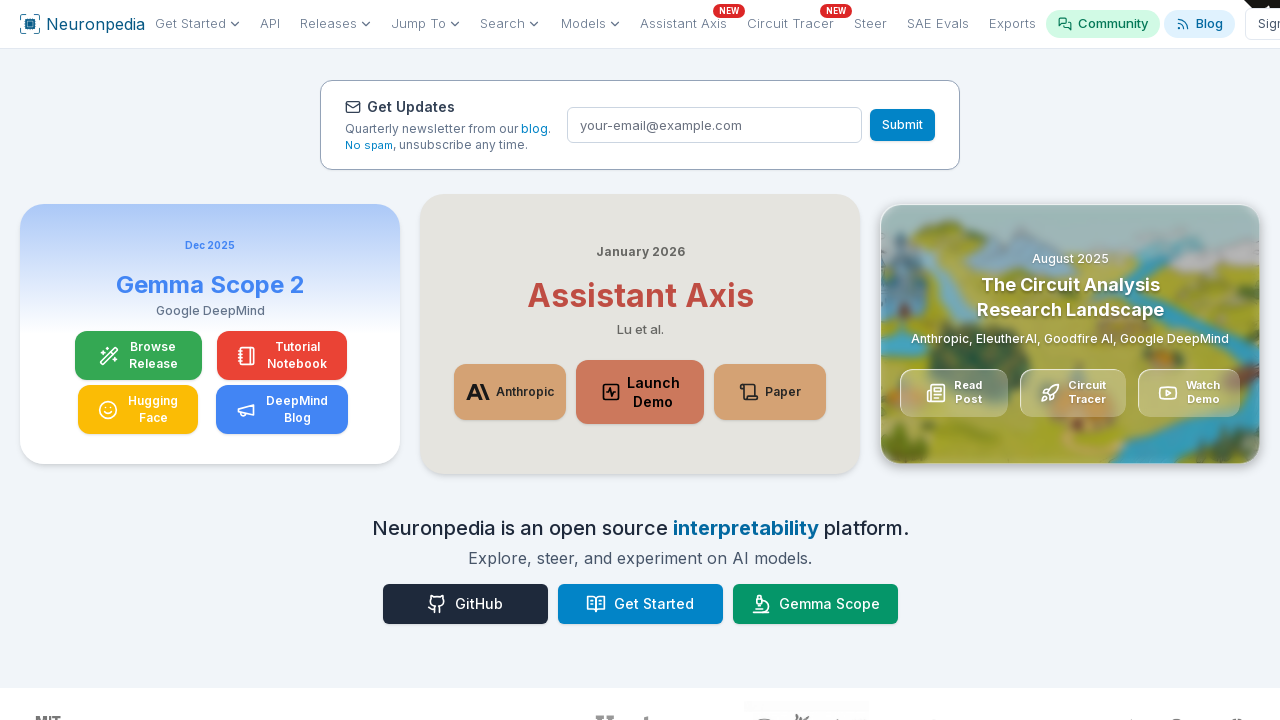

Clicked 'Docs: Lists' link and opened popup at (108, 361) on internal:role=link[name="Docs: Lists"s]
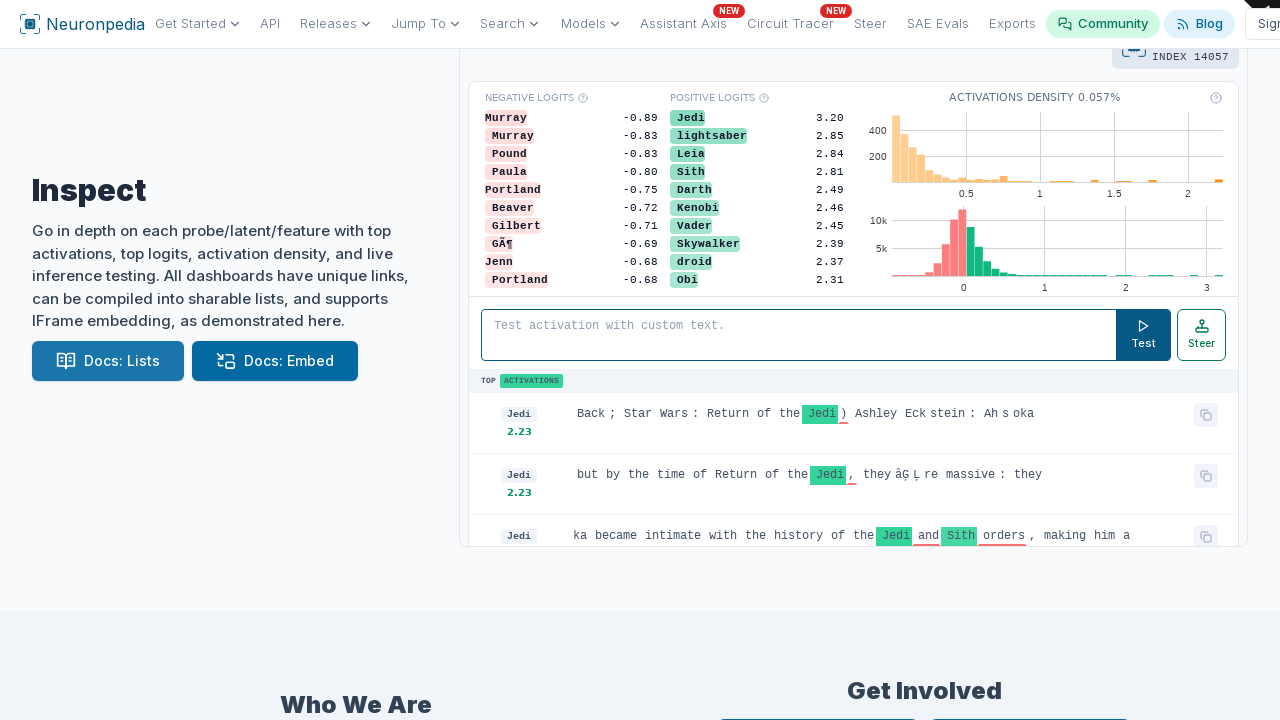

Popup window obtained
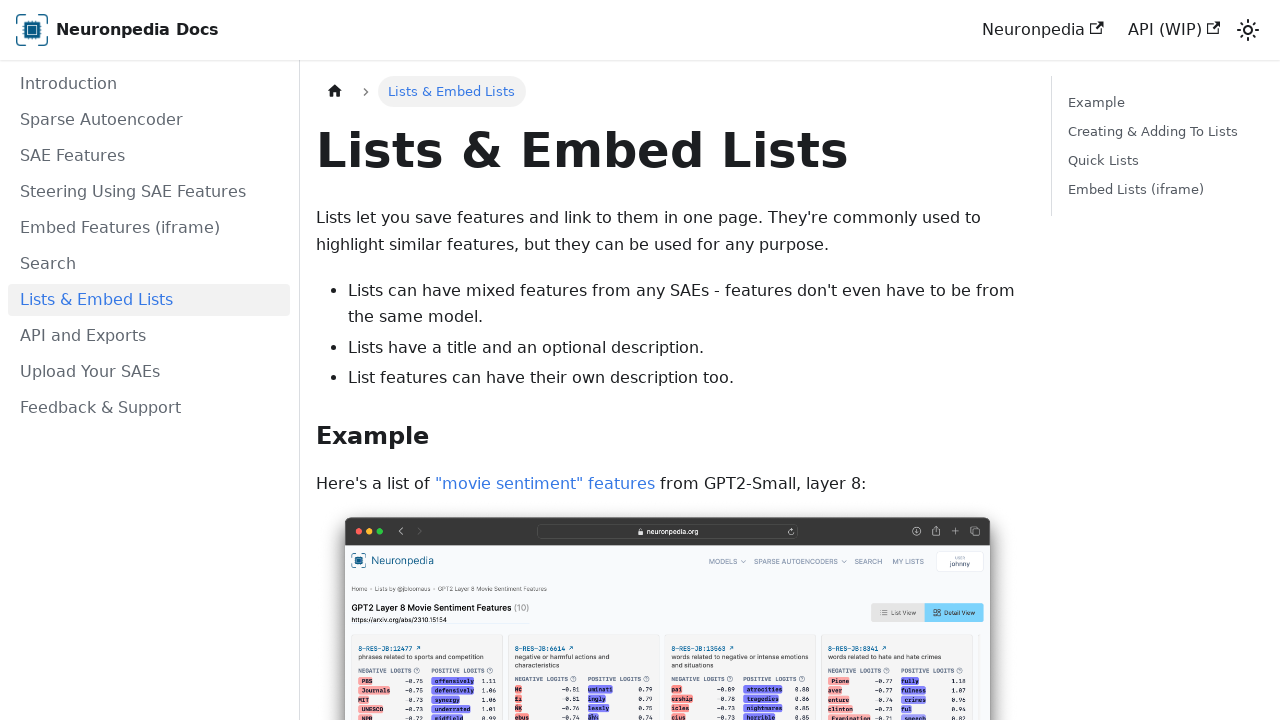

Verified new page URL is https://docs.neuronpedia.org/lists
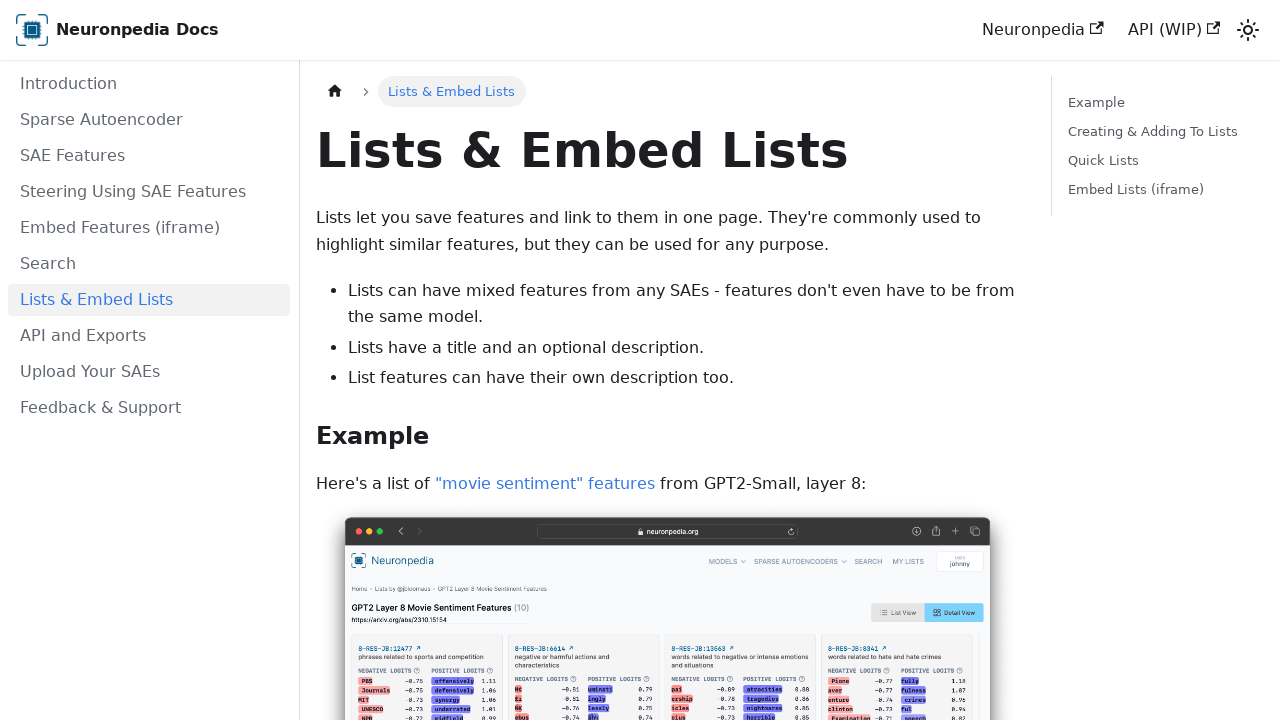

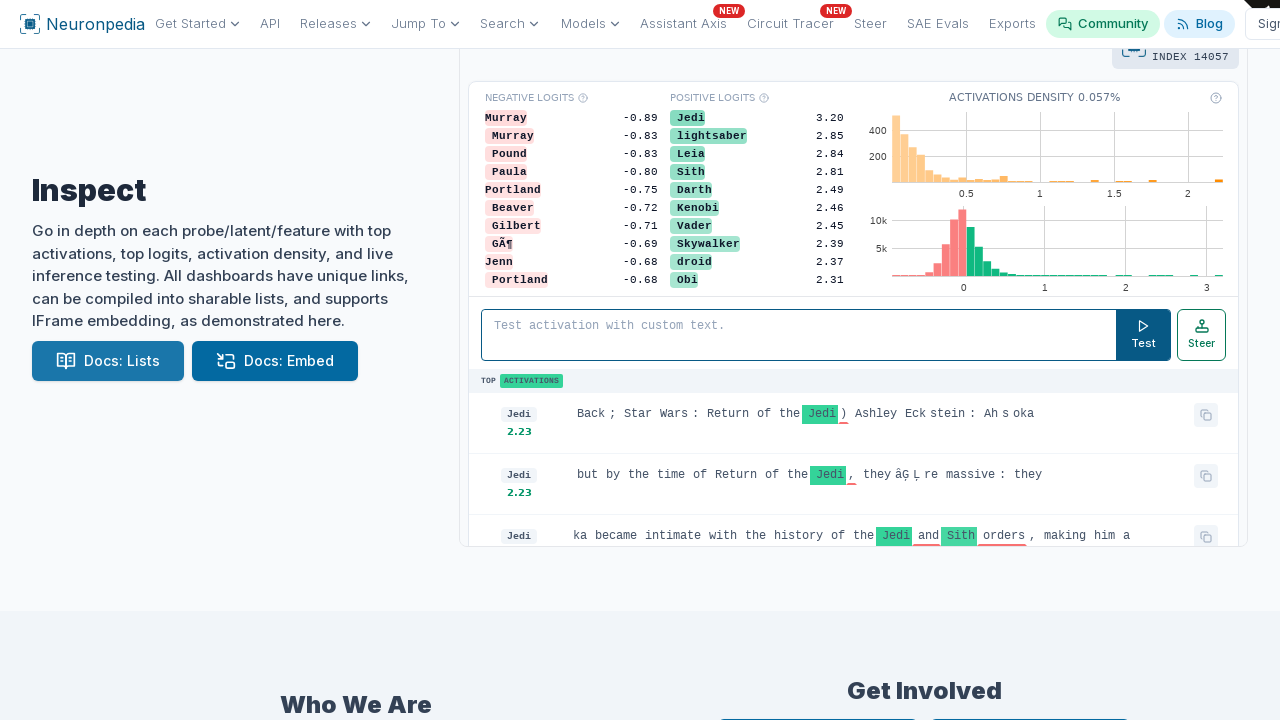